Tests checkbox functionality by navigating to a page with checkboxes, finding all checkbox elements, and verifying that the second checkbox (which should be checked by default) is indeed checked.

Starting URL: http://the-internet.herokuapp.com/checkboxes

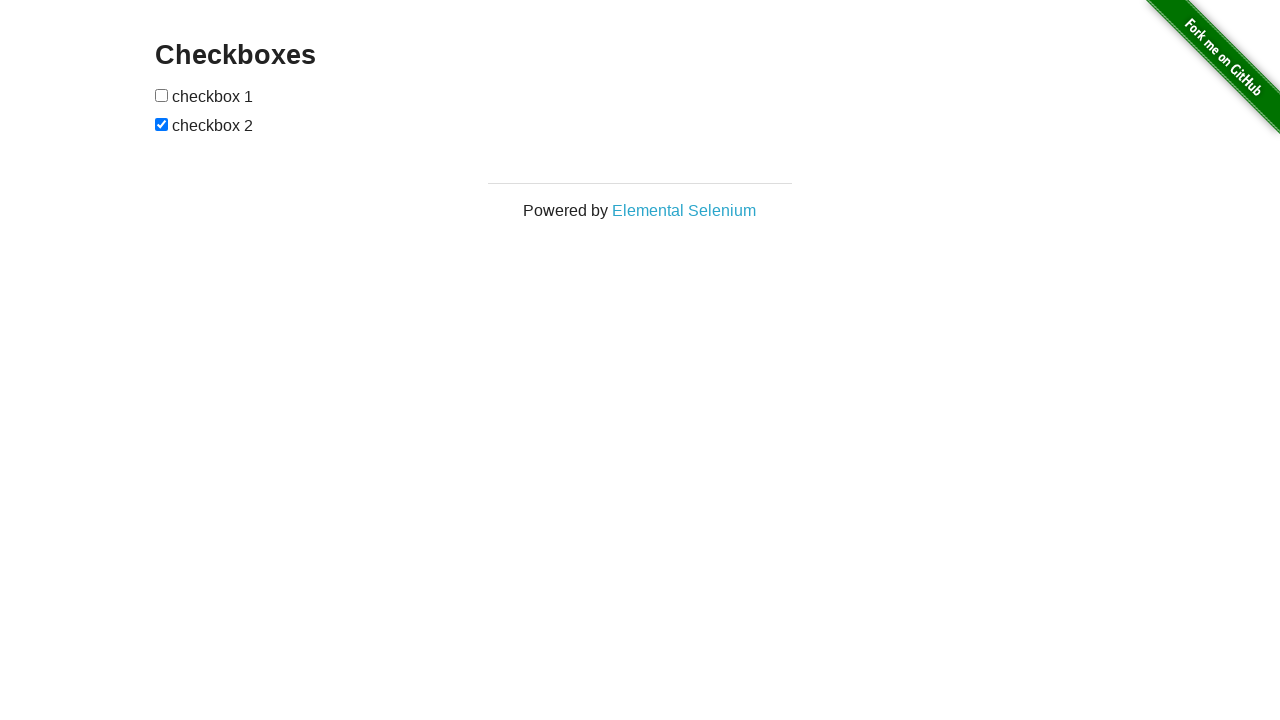

Waited for checkbox elements to be present on the page
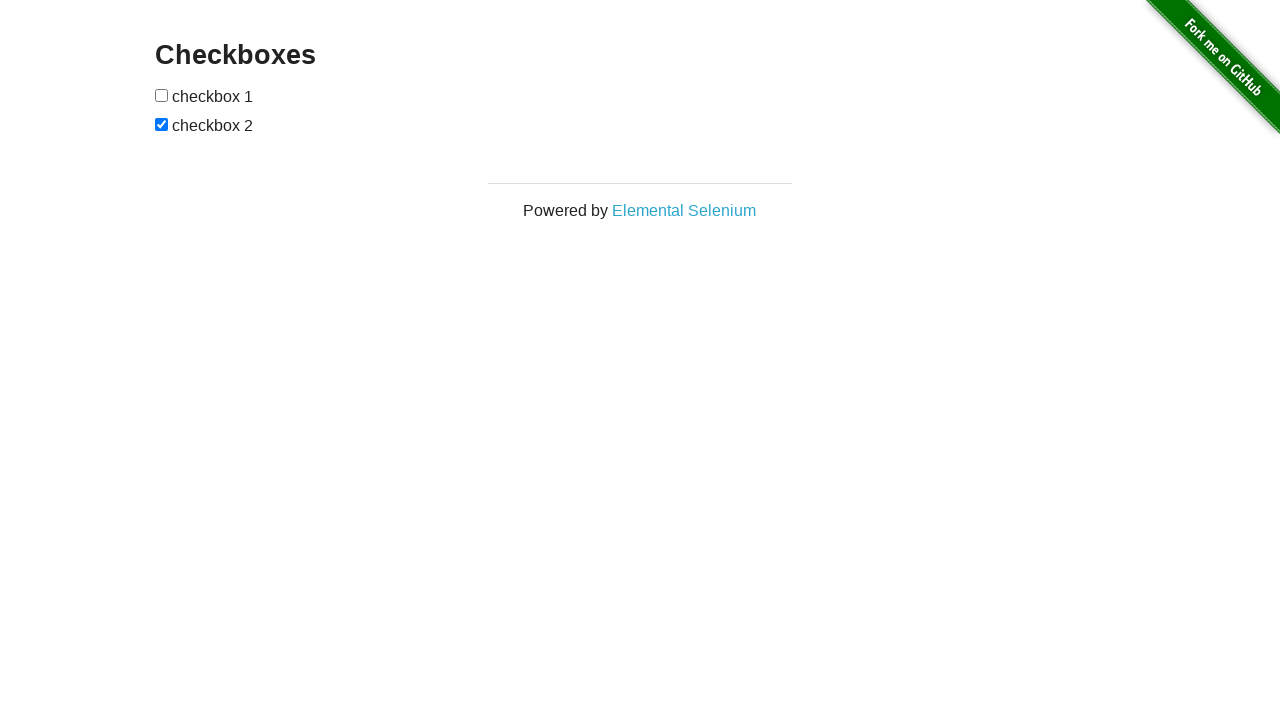

Located all checkbox elements on the page
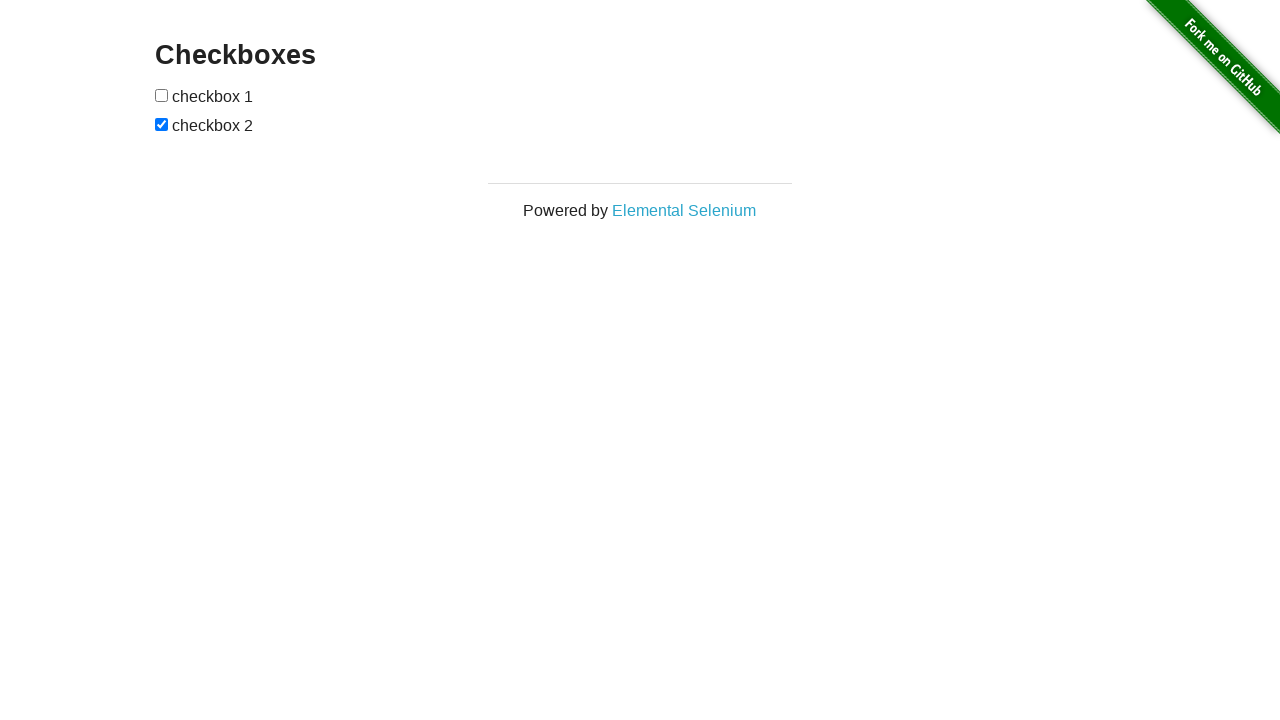

Verified that 2 checkboxes are present on the page
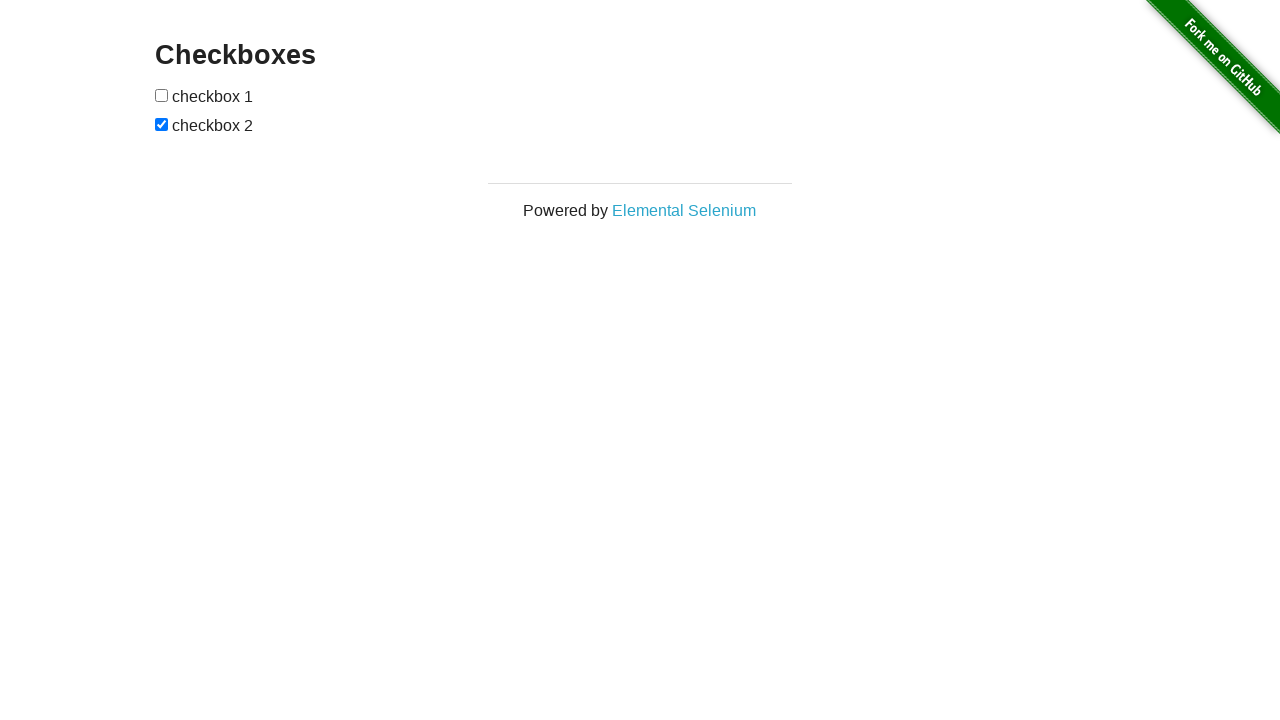

Retrieved the first checkbox element
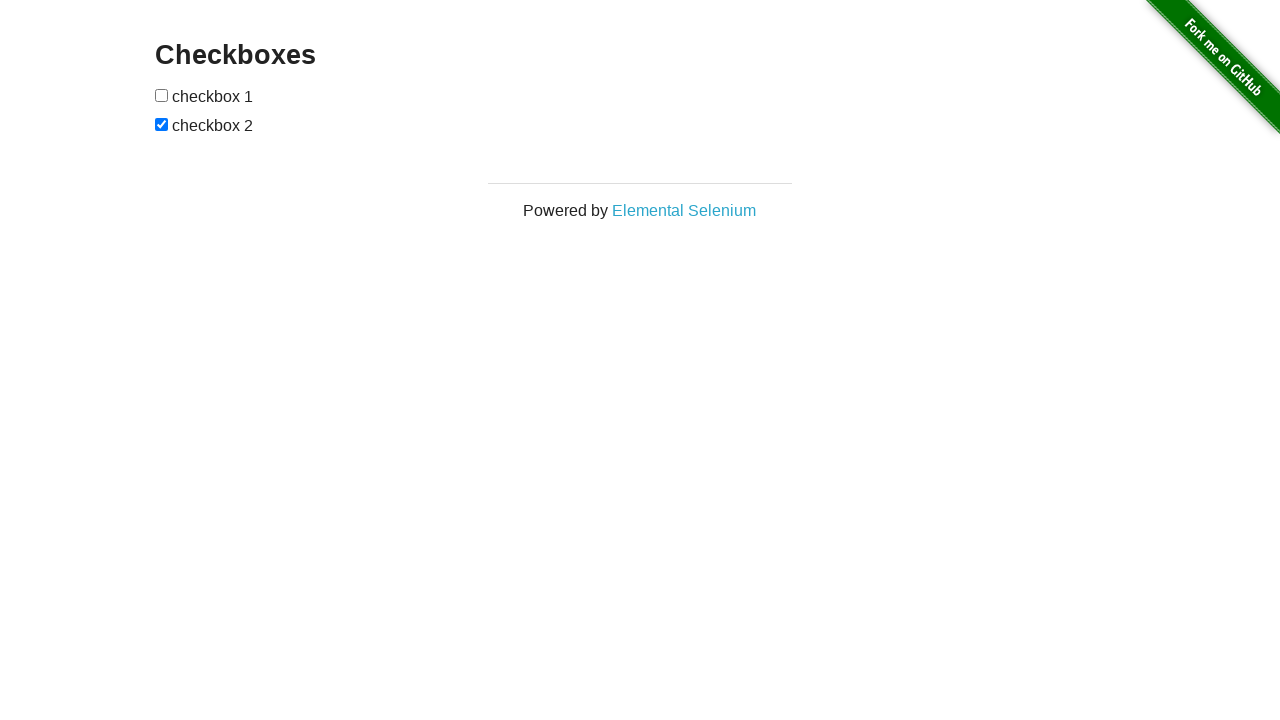

Verified that the first checkbox is unchecked by default
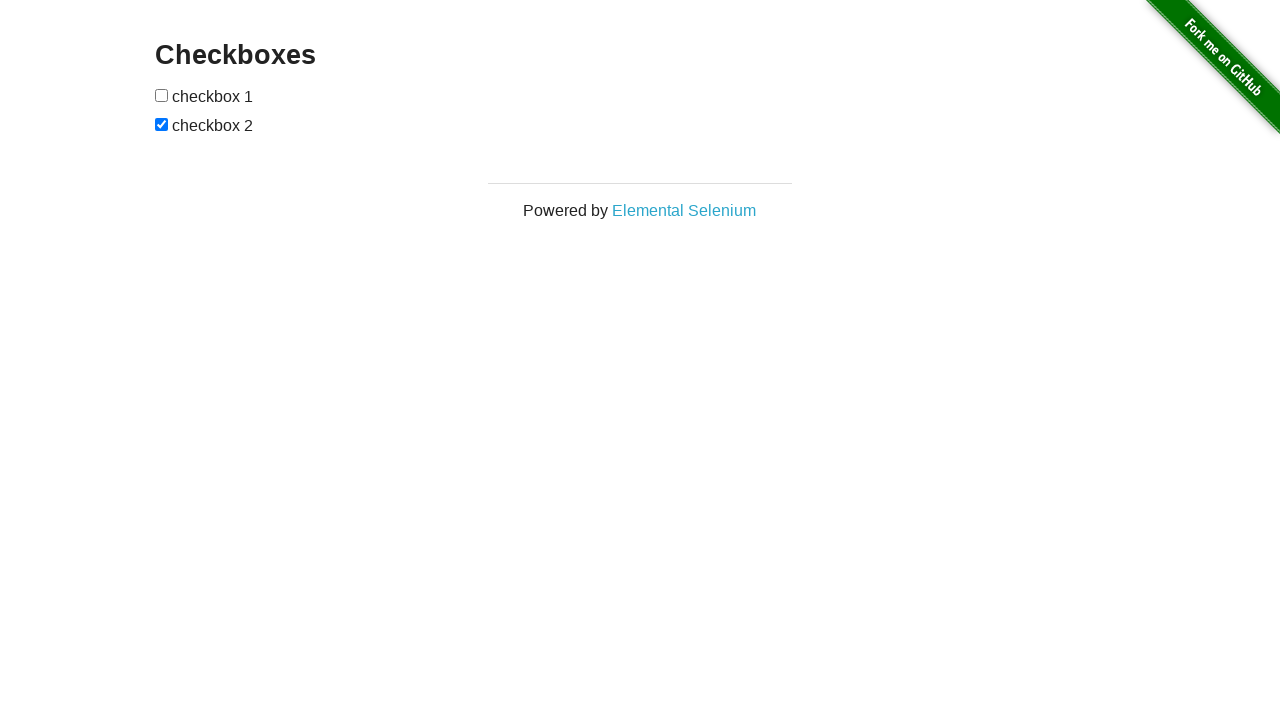

Retrieved the second checkbox element
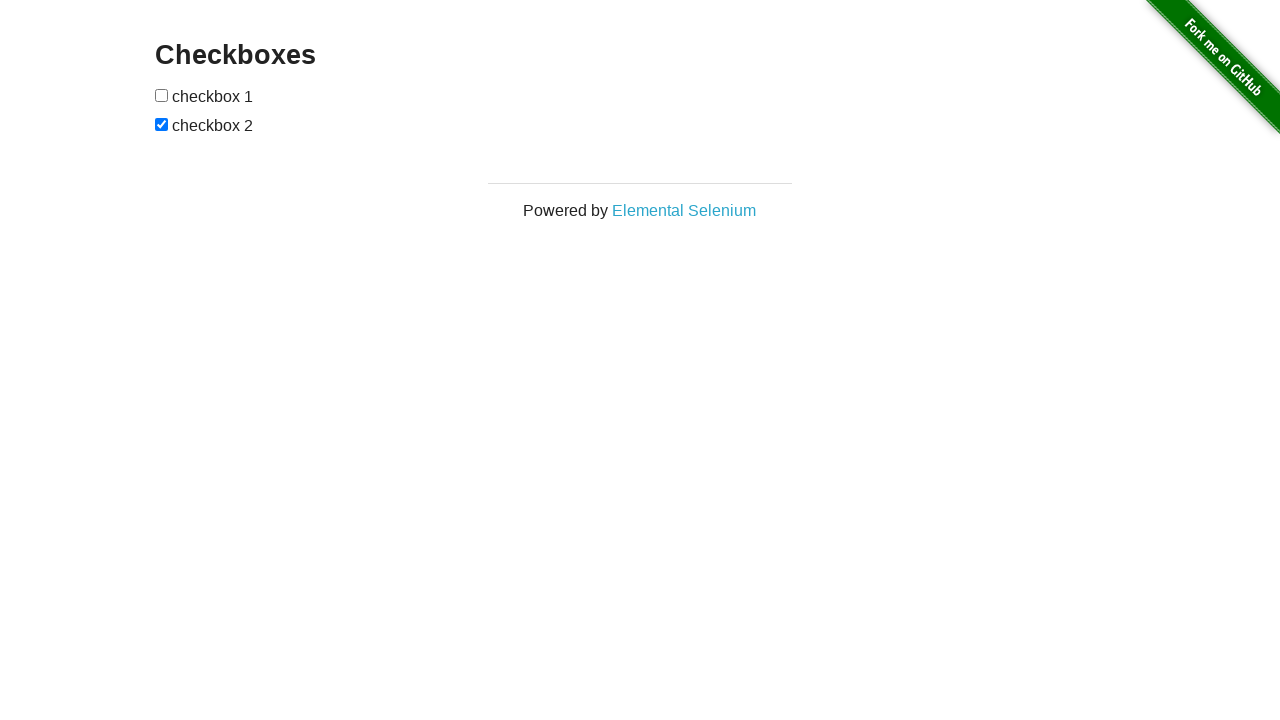

Verified that the second checkbox is checked by default
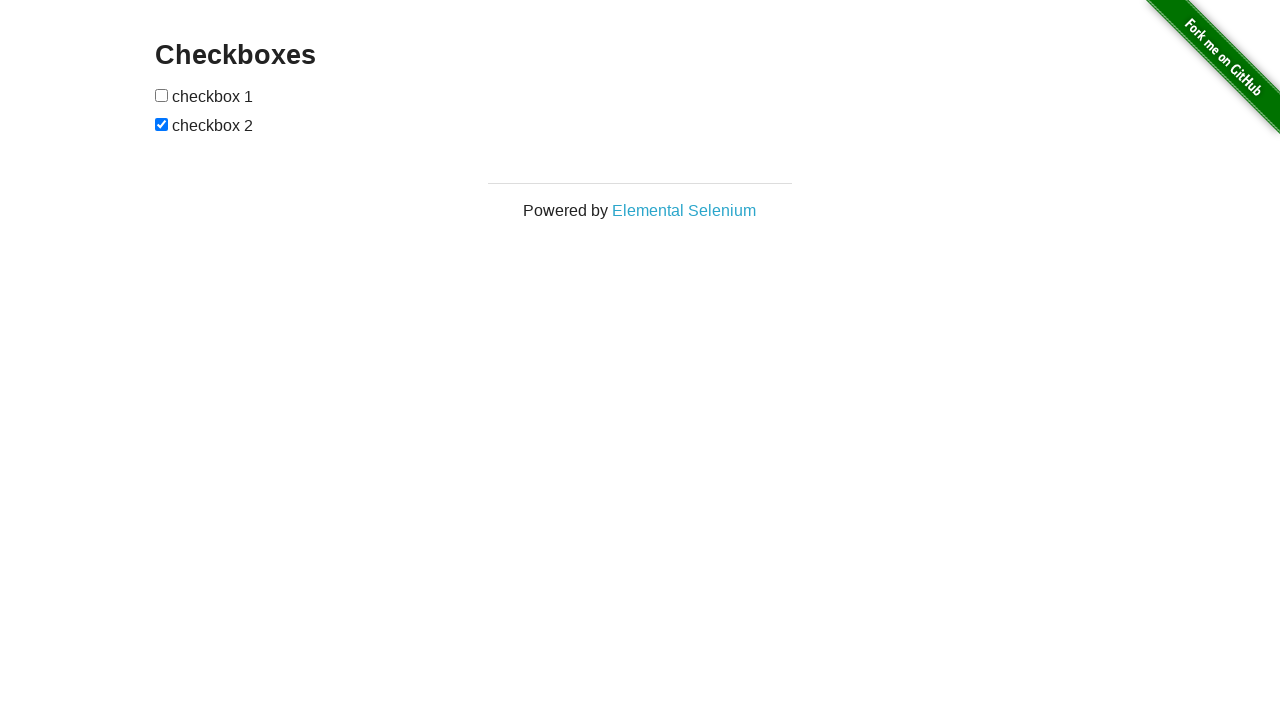

Clicked the first checkbox to check it at (162, 95) on input[type="checkbox"] >> nth=0
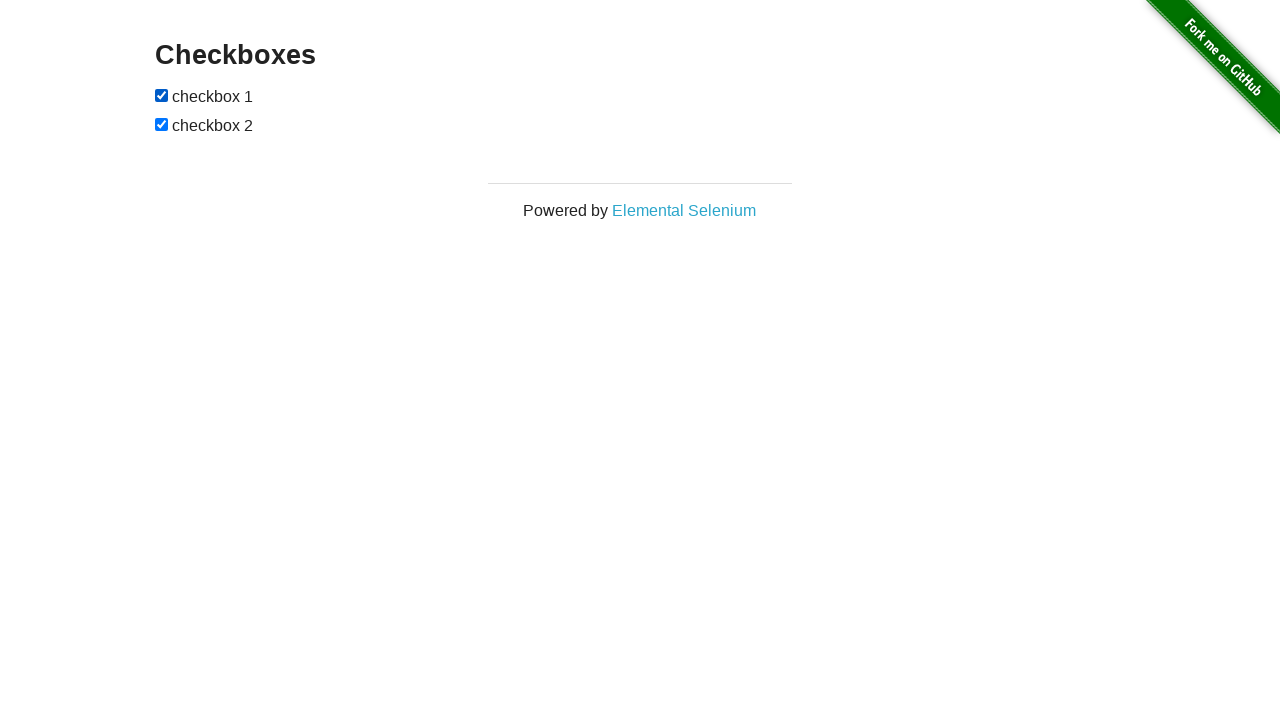

Verified that the first checkbox is now checked after clicking
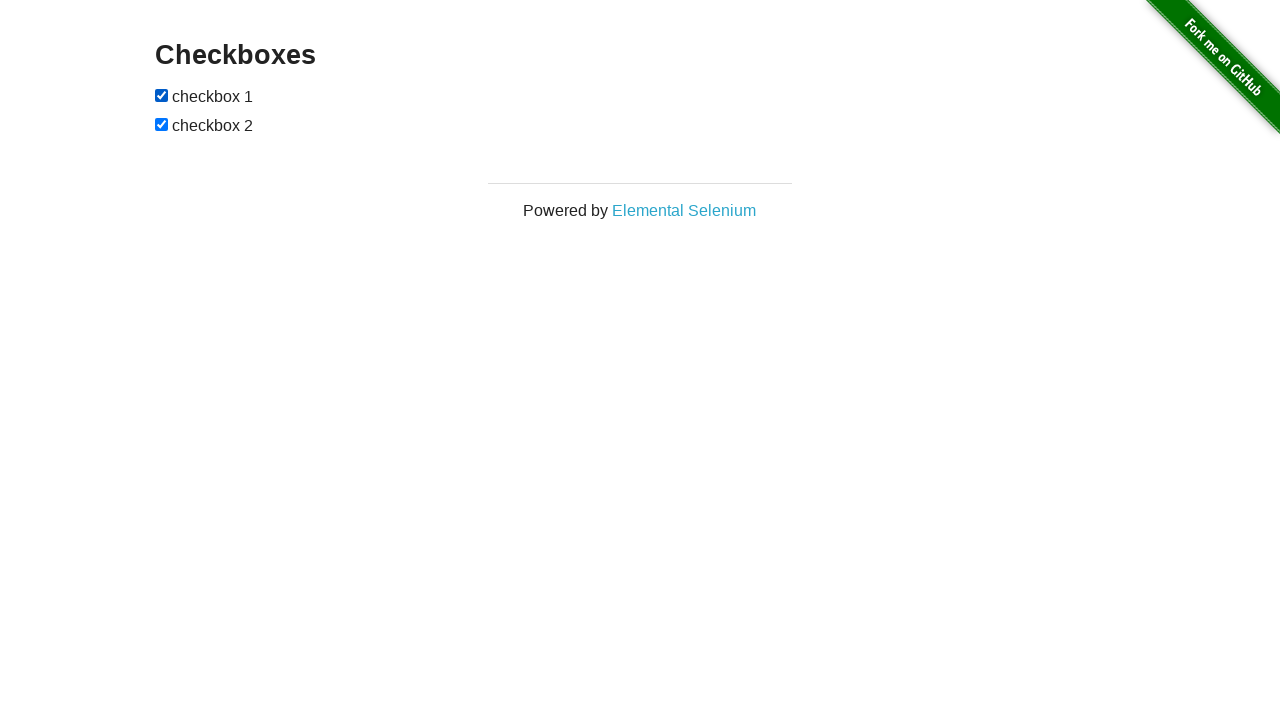

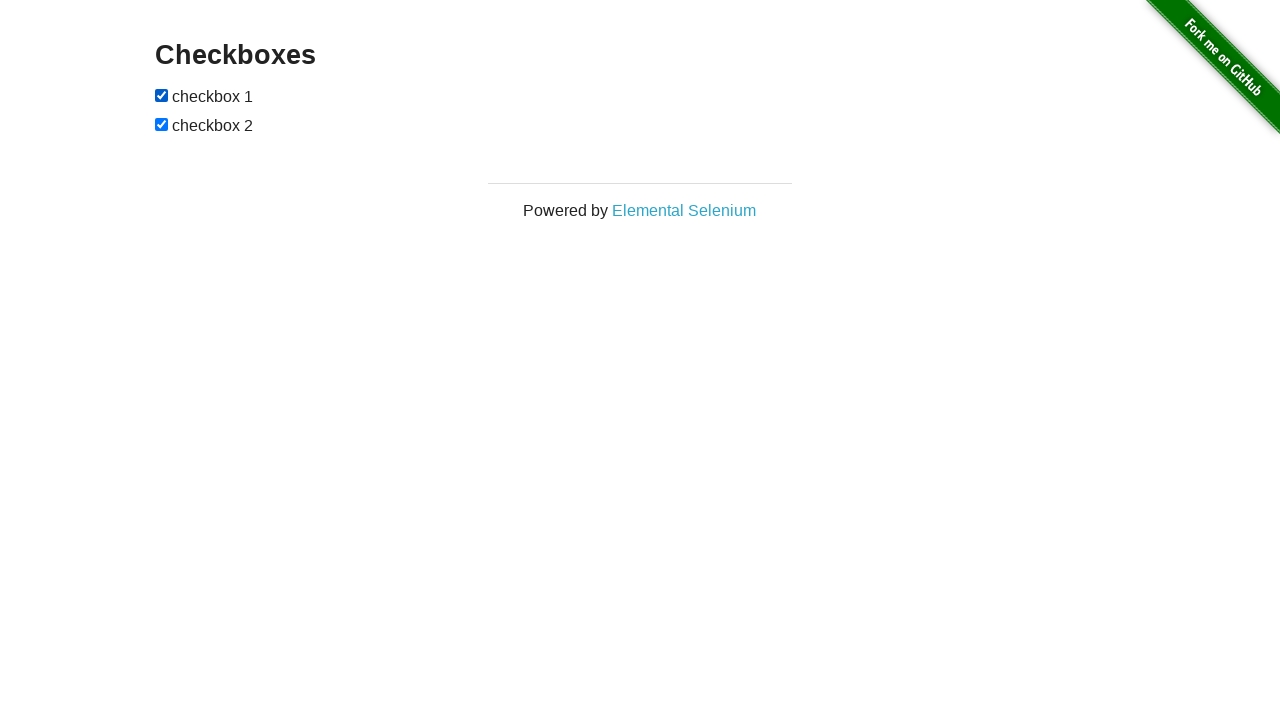